Tests a math quiz page by reading an input value, calculating log(|12*sin(x)|), filling in the answer, checking a checkbox, clicking a radio button, and submitting the form.

Starting URL: http://suninjuly.github.io/math.html

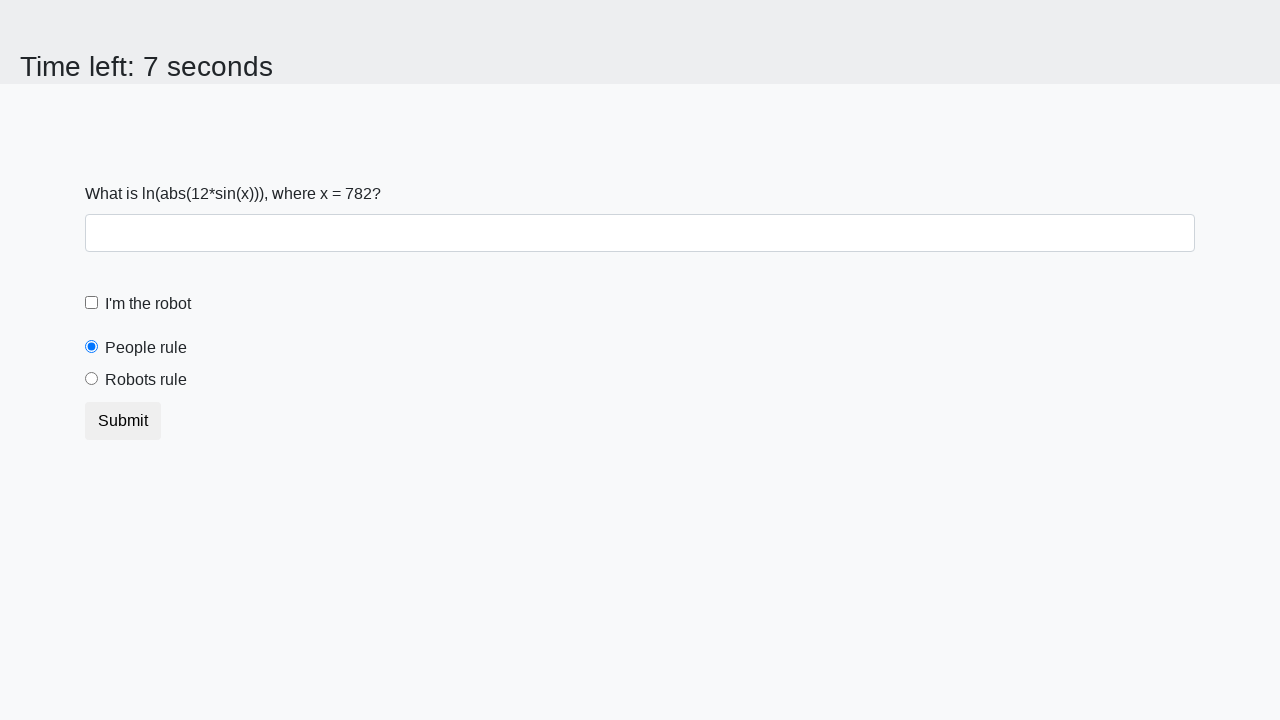

Located the x value element
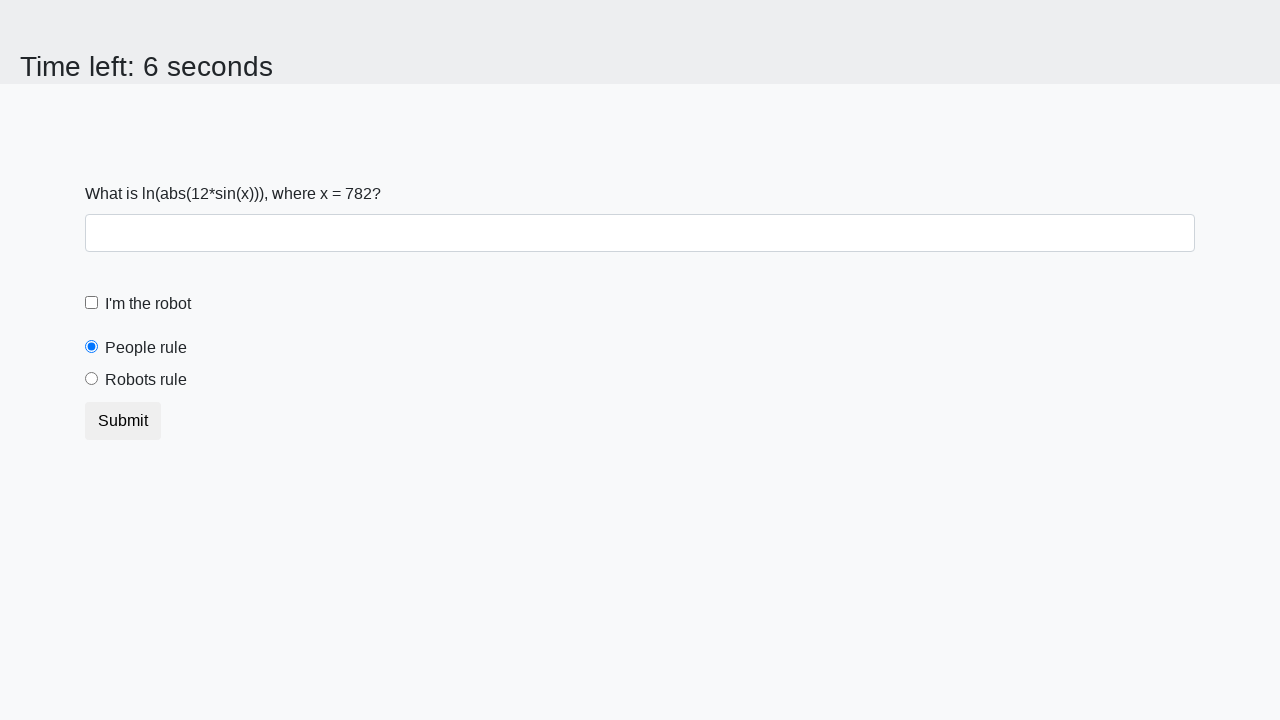

Retrieved x value text content
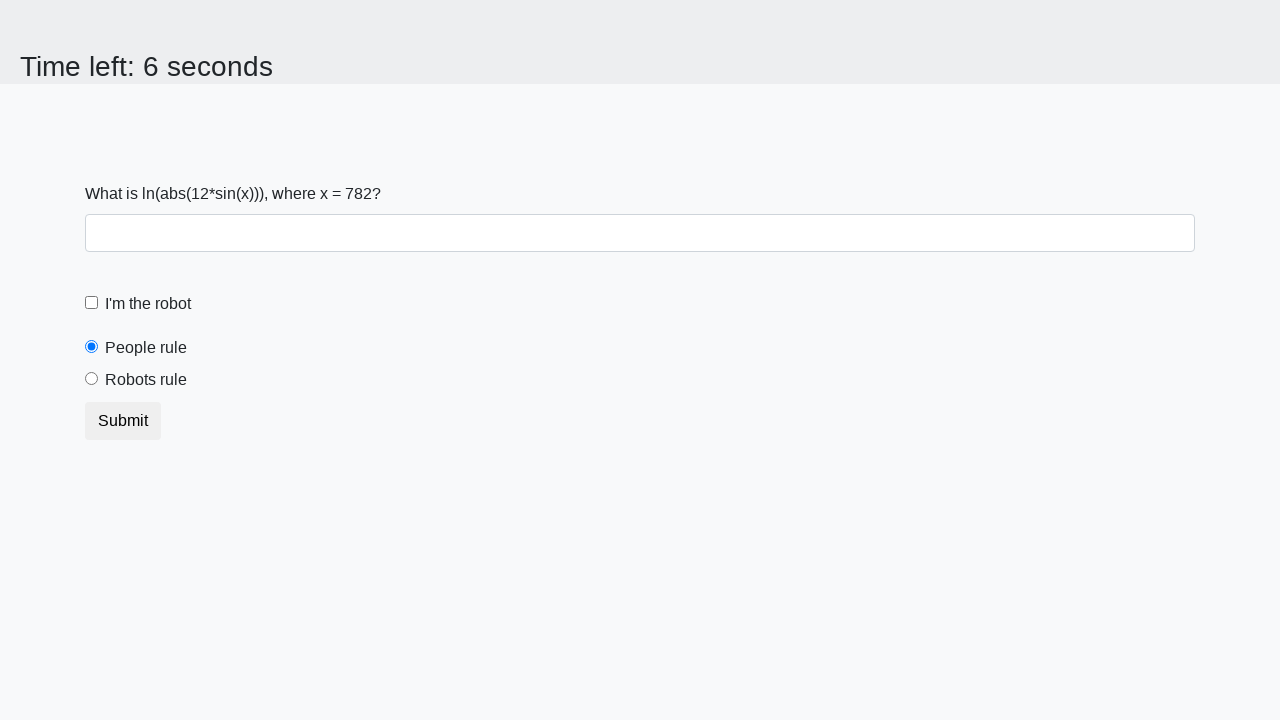

Converted x value to float: 782.0
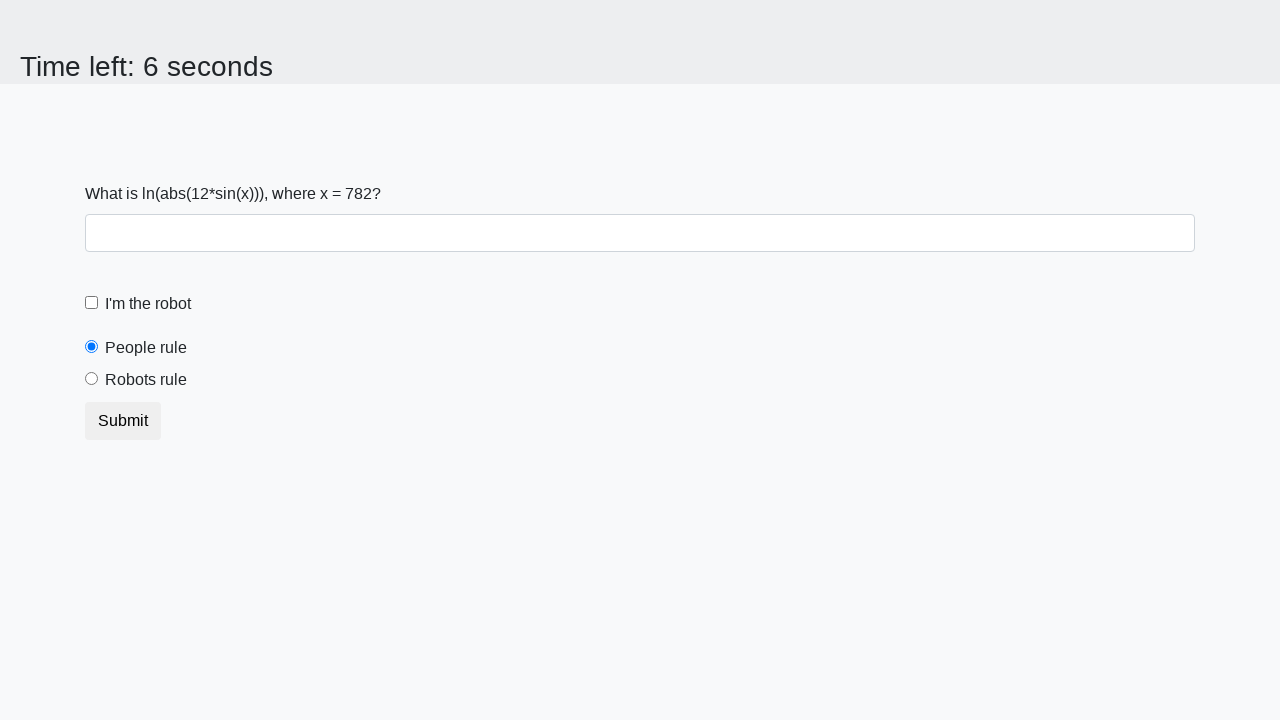

Calculated log(|12*sin(x)|) = 1.1135602019207105
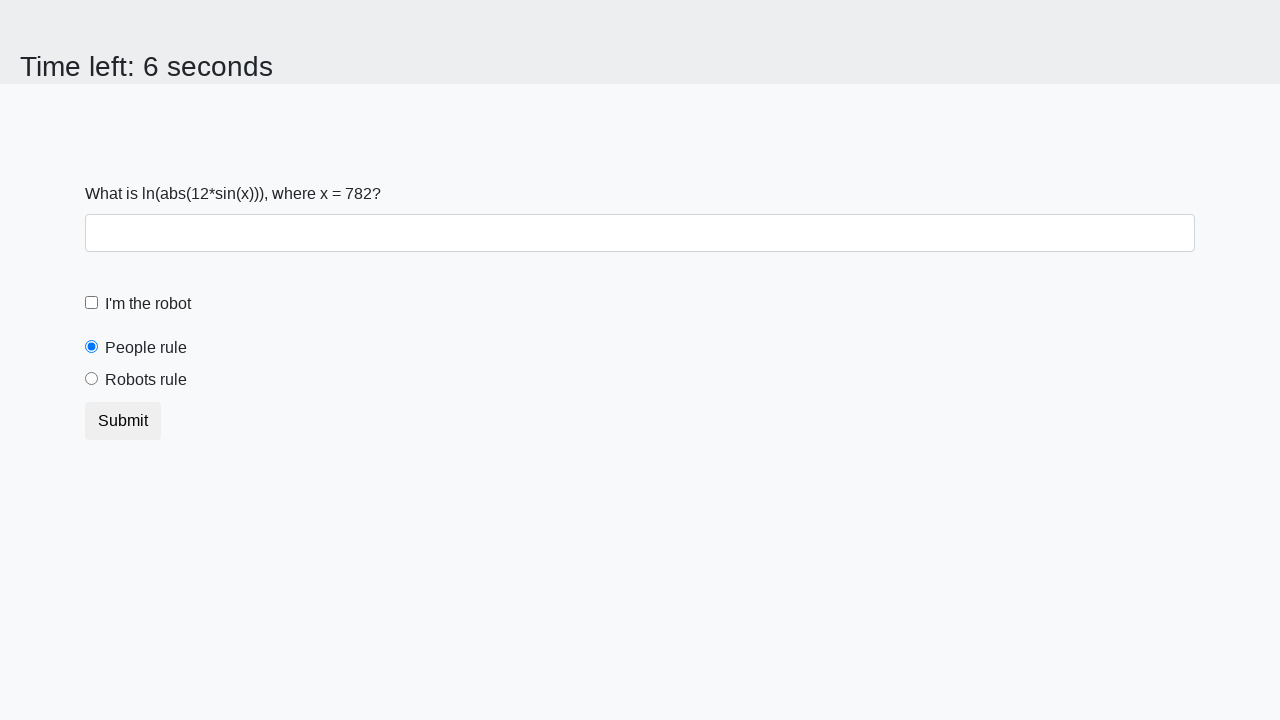

Filled answer field with calculated result: 1.1135602019207105 on #answer
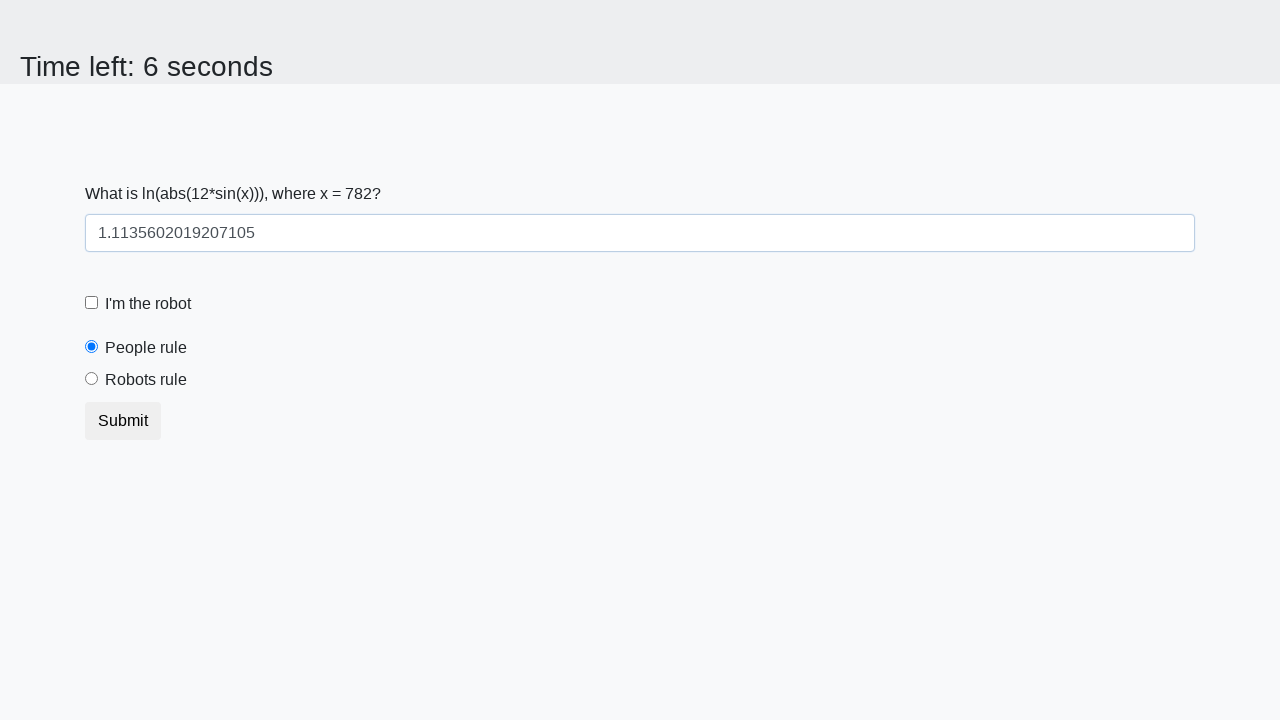

Clicked robot checkbox to confirm not a robot at (92, 303) on #robotCheckbox
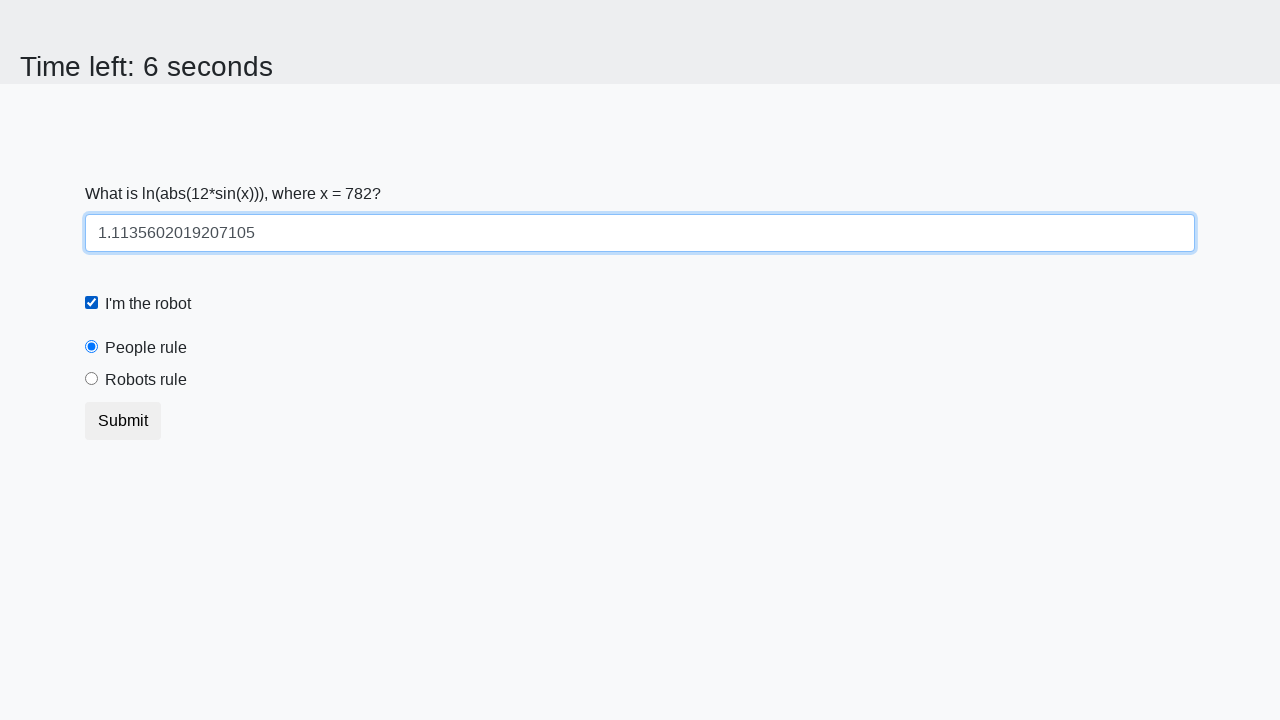

Clicked 'robots rule' radio button at (92, 379) on #robotsRule
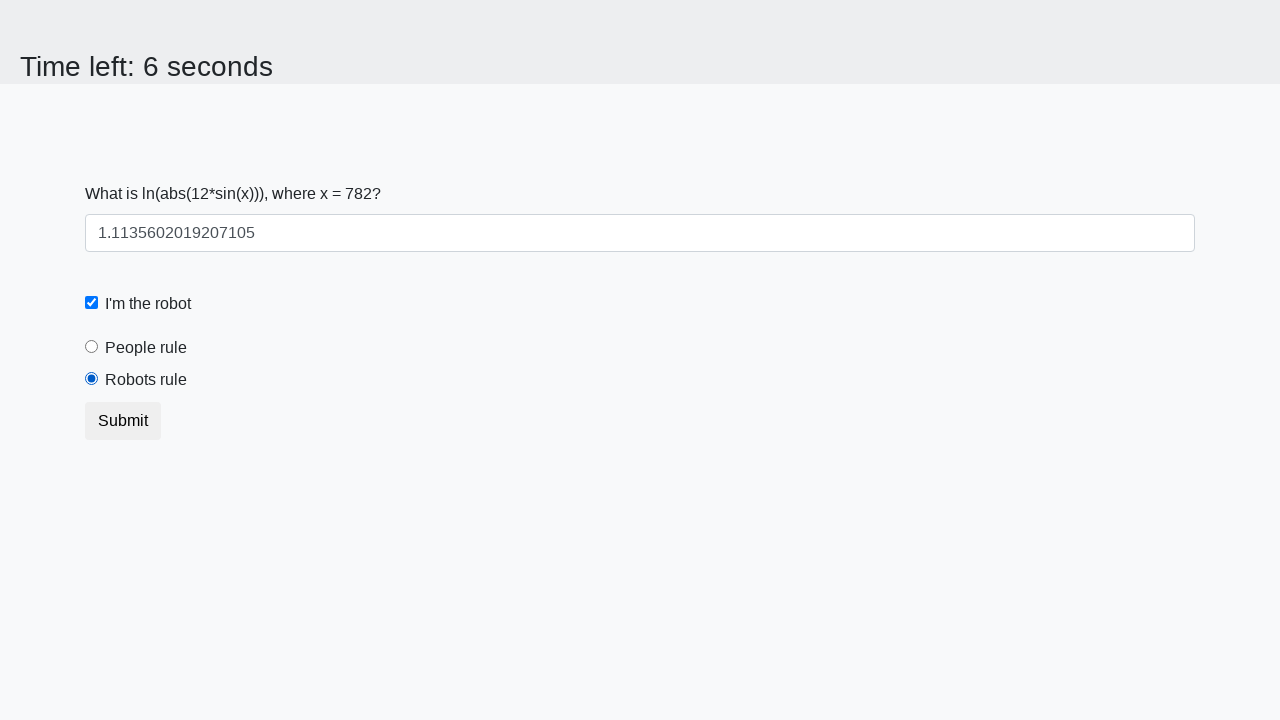

Clicked submit button to complete the quiz at (123, 421) on button.btn[type='submit']
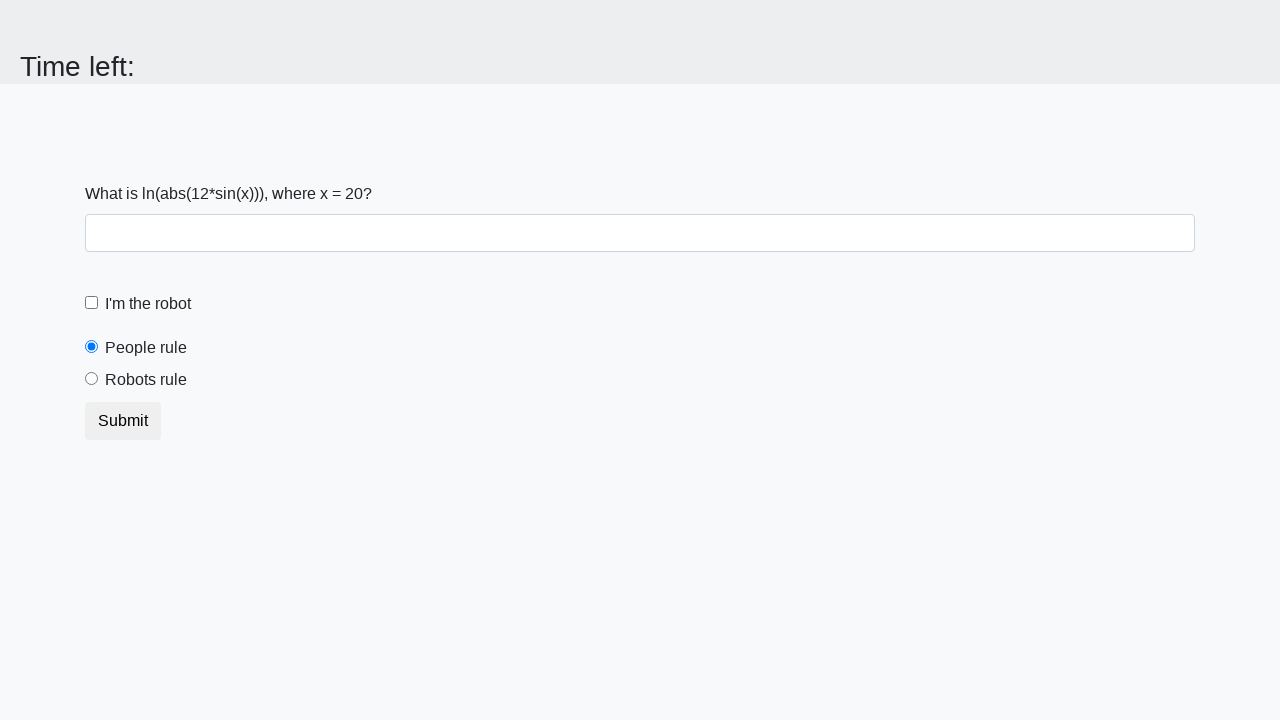

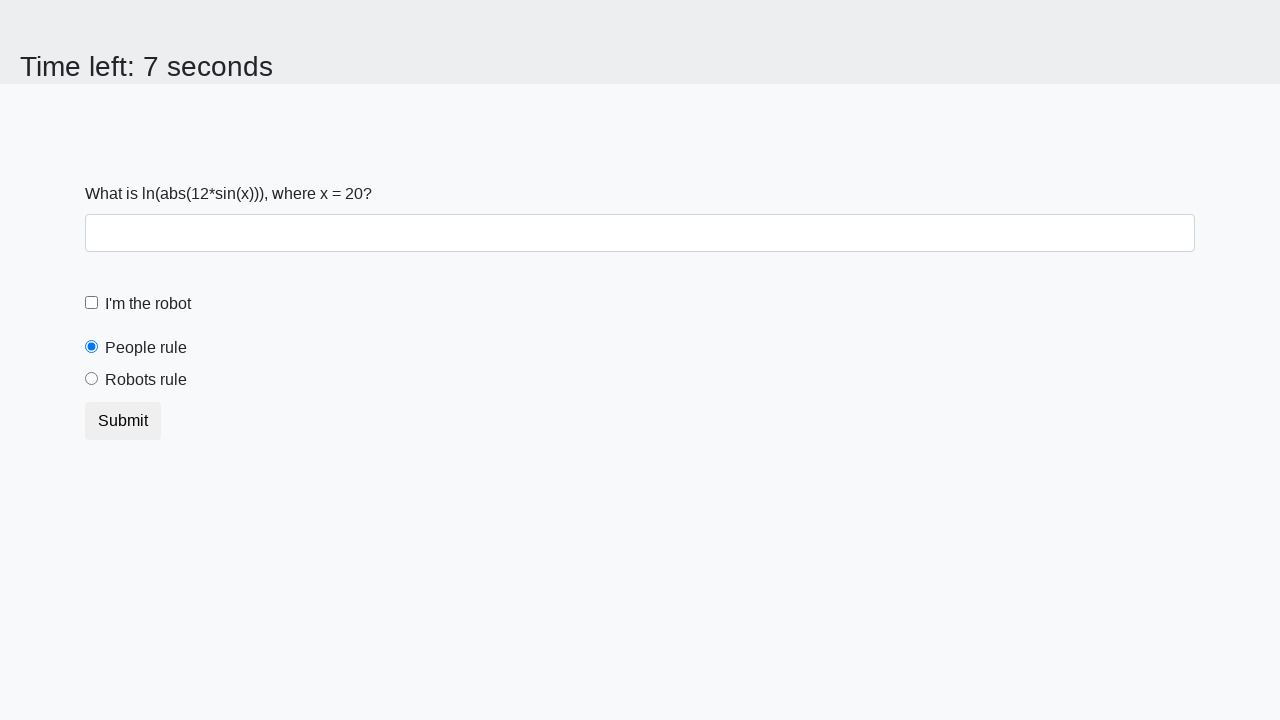